Tests autocomplete functionality by typing partial text and selecting a suggestion from the dropdown

Starting URL: https://rahulshettyacademy.com/AutomationPractice/

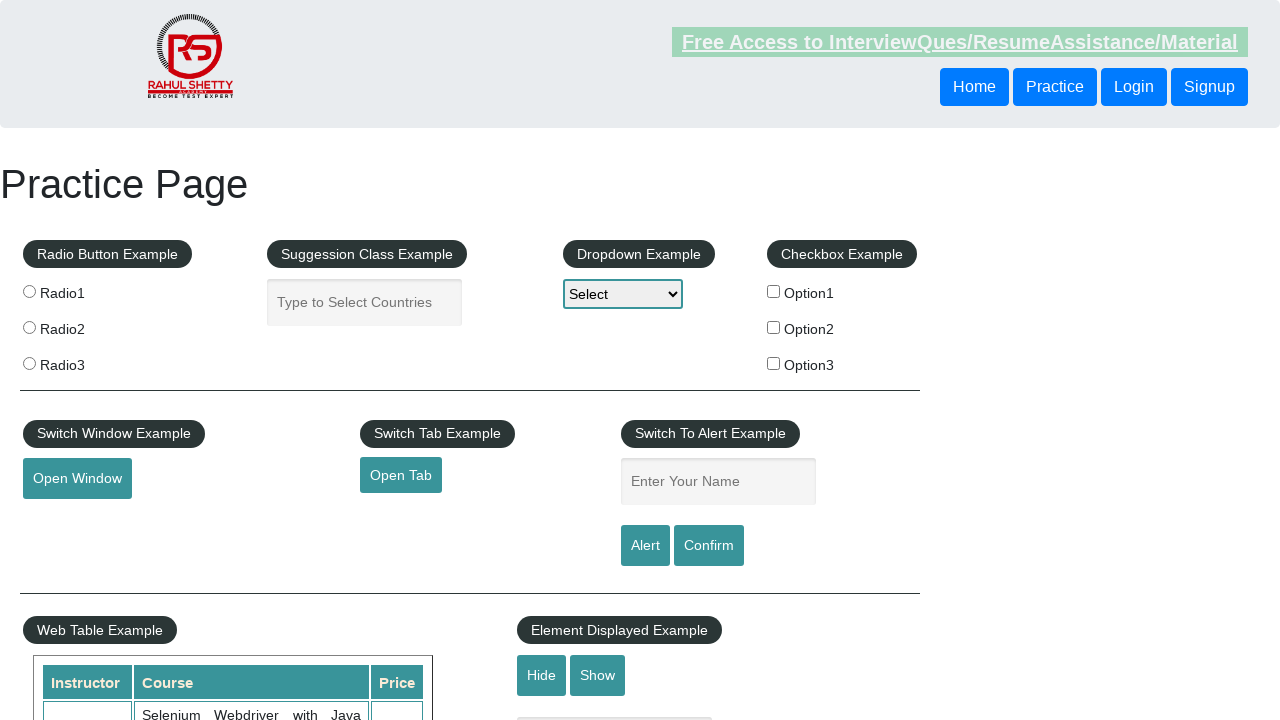

Filled autocomplete field with 'un' to trigger suggestions on #autocomplete
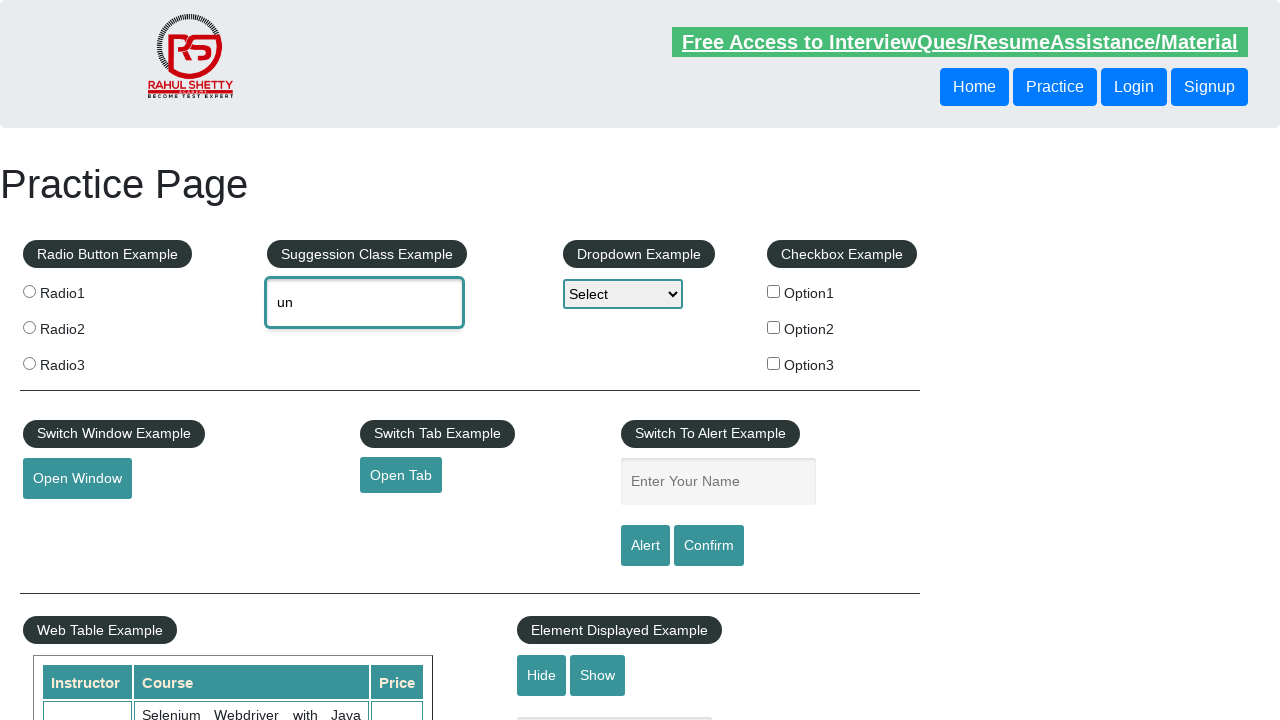

Waited 2 seconds for autocomplete suggestions to appear
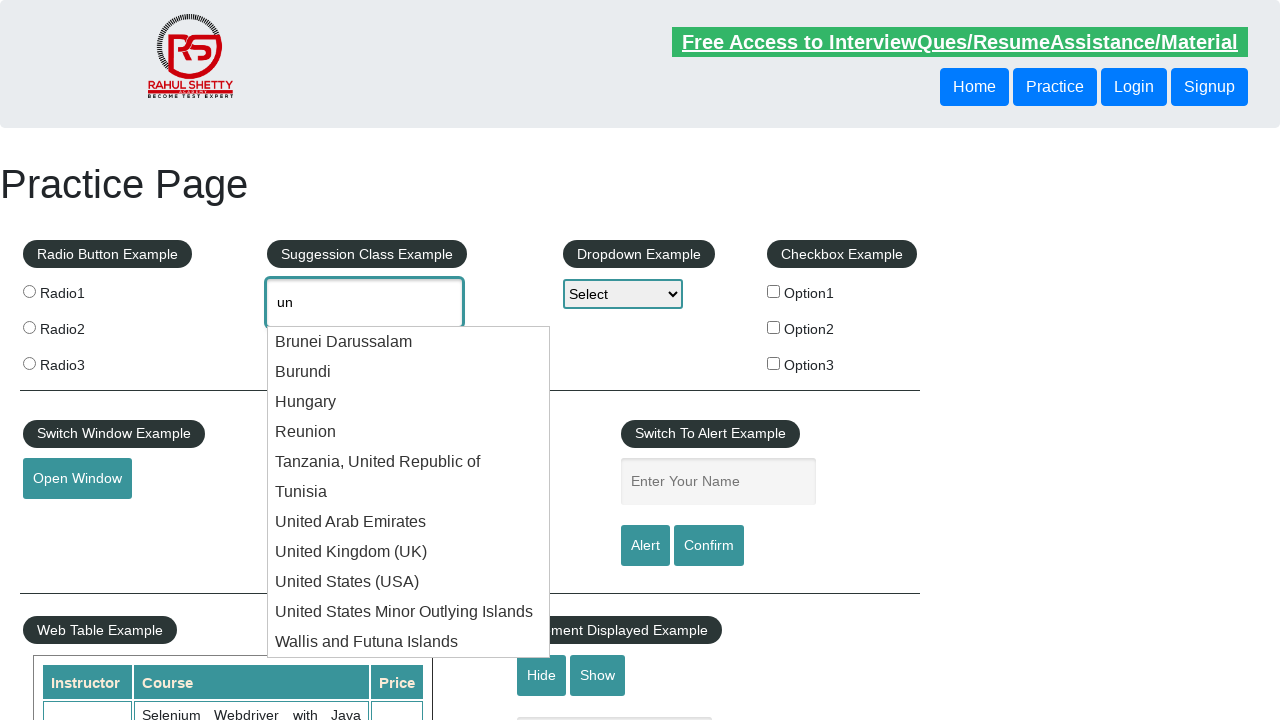

Hovered over 'United Kingdom (UK)' suggestion at (409, 552) on xpath=//div[text()='United Kingdom (UK)']
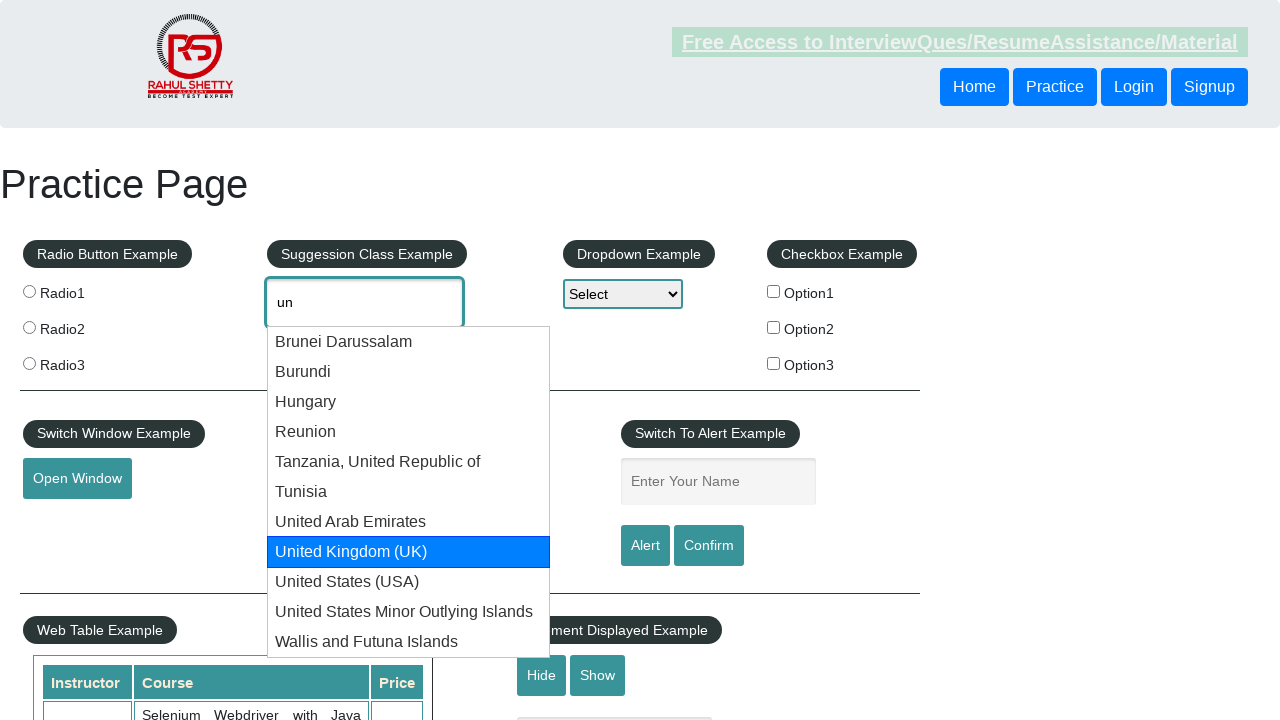

Clicked on 'United Kingdom (UK)' suggestion to select it at (409, 552) on xpath=//div[text()='United Kingdom (UK)']
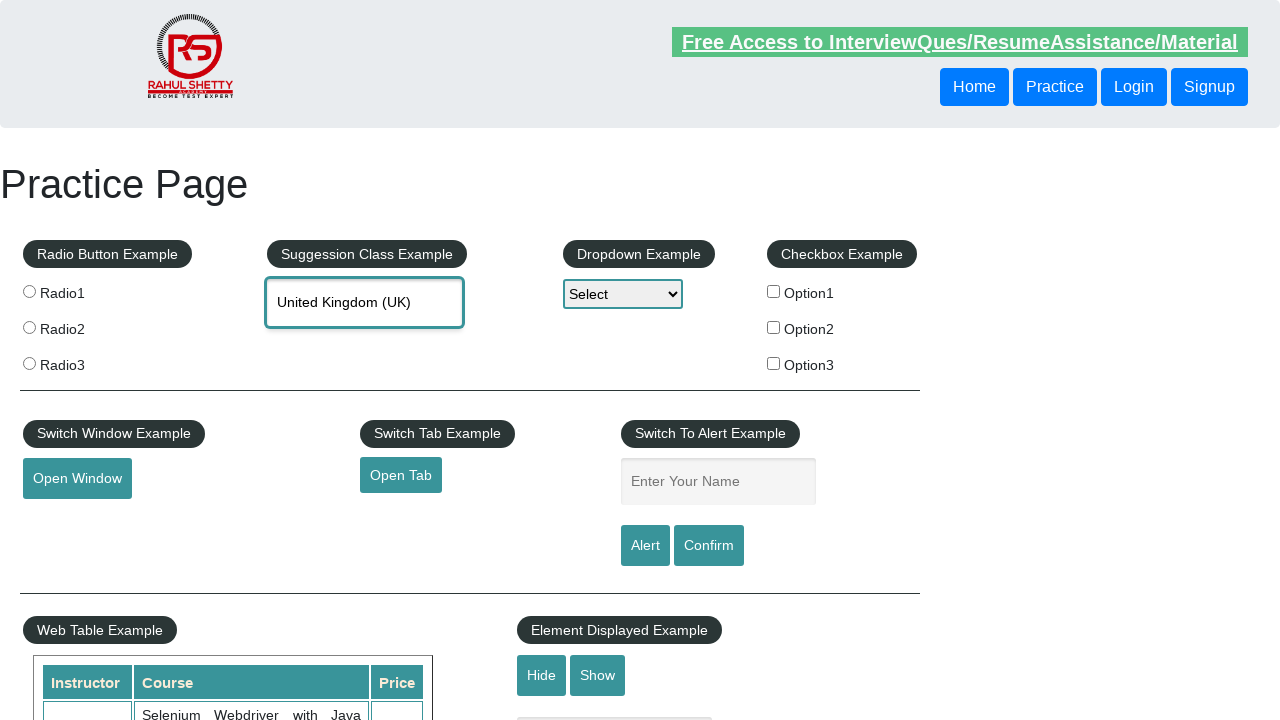

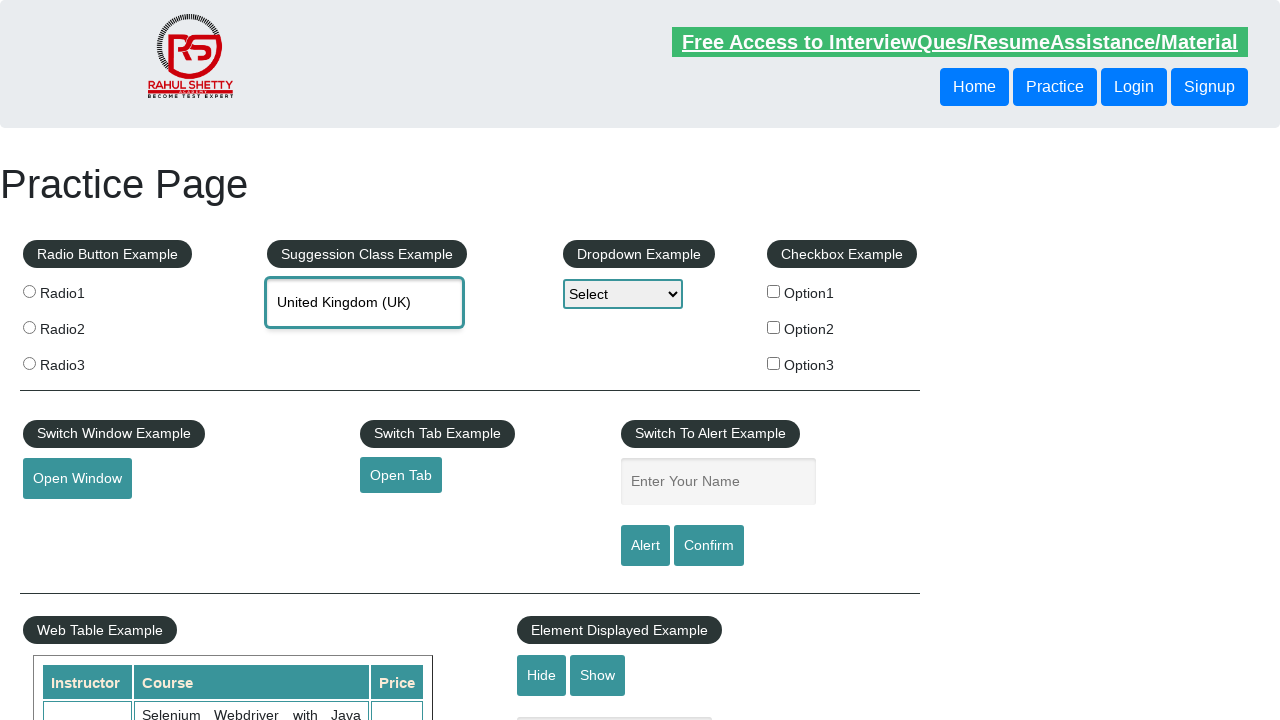